Tests the search functionality on Steimatzky bookstore website by searching for a book title and navigating to the product page

Starting URL: https://www.steimatzky.co.il/

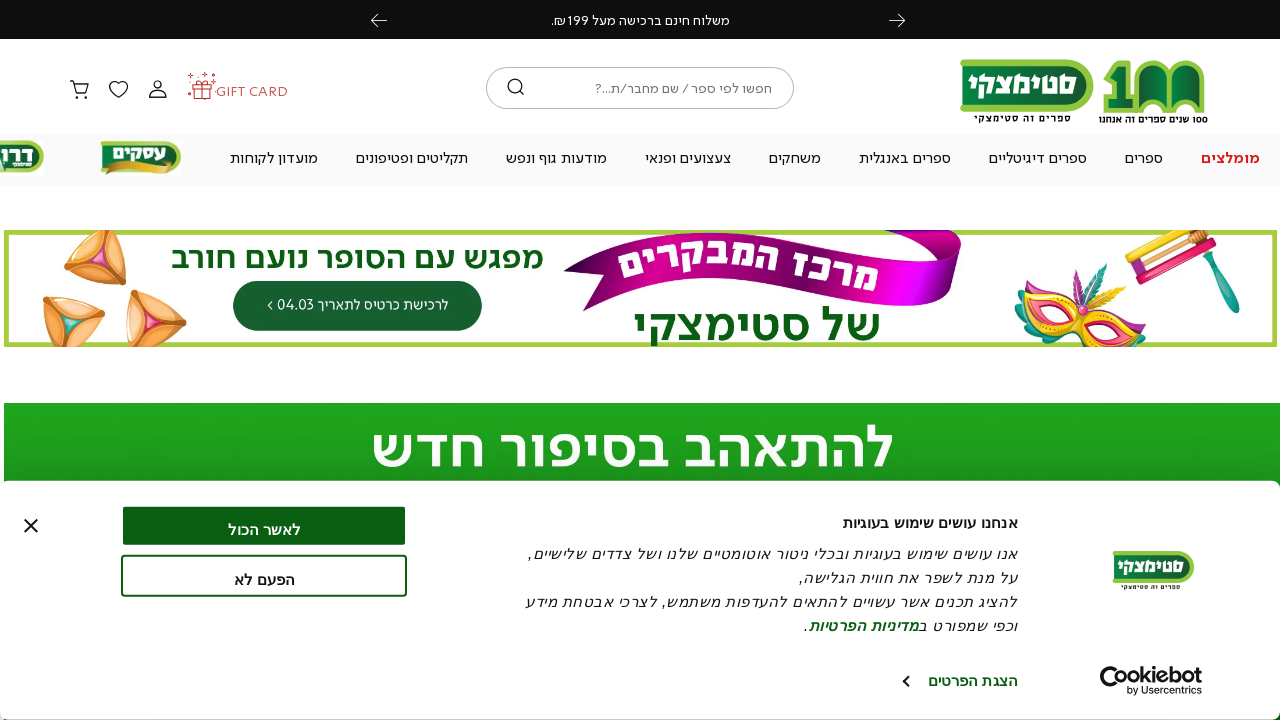

Filled search field with 'הלבן הטיגריס' (The White Tiger in Hebrew) on #header-search-input
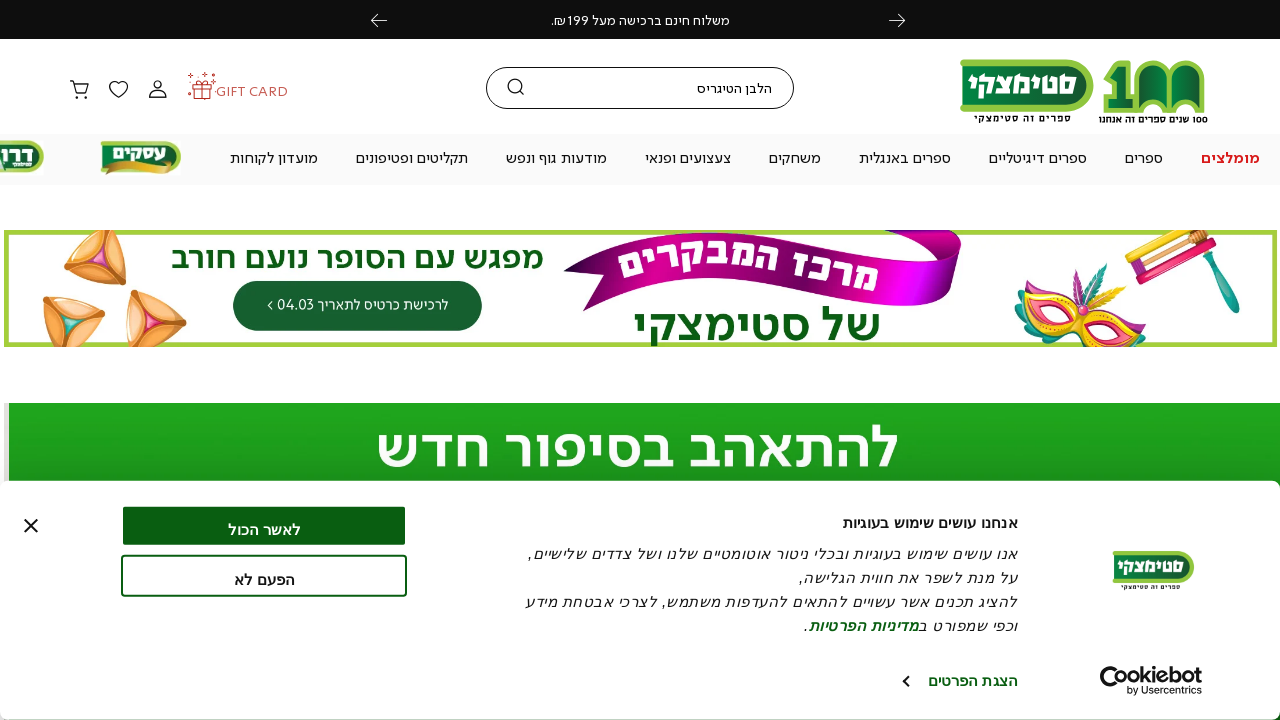

Clicked search submit button at (515, 88) on #submit_search
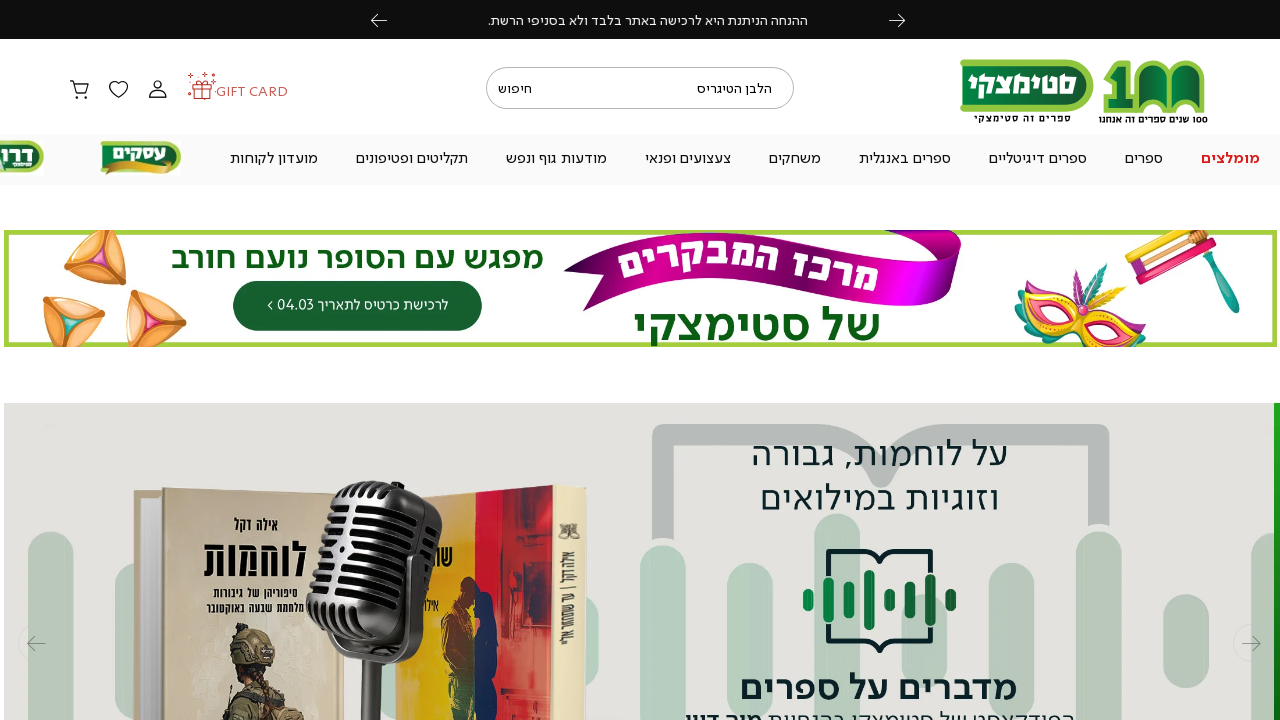

Search results loaded with product images
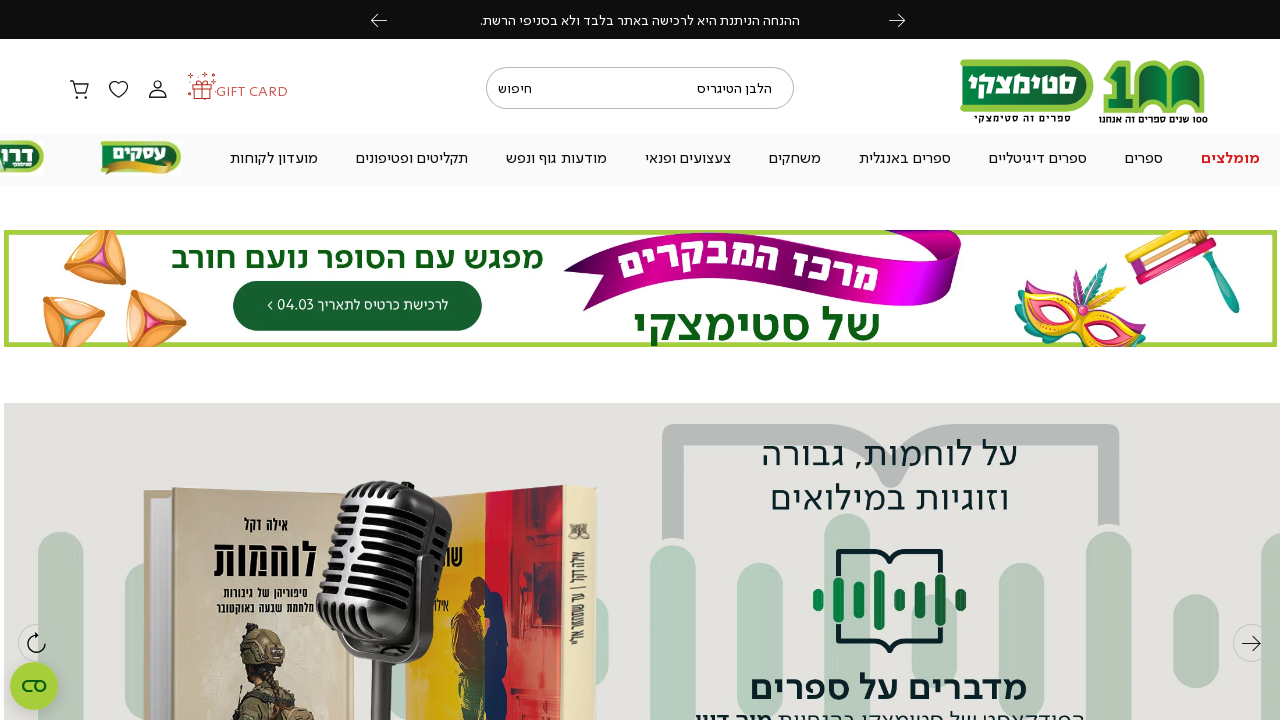

Clicked on first product image to navigate to product page at (872, 361) on .product-image-photo
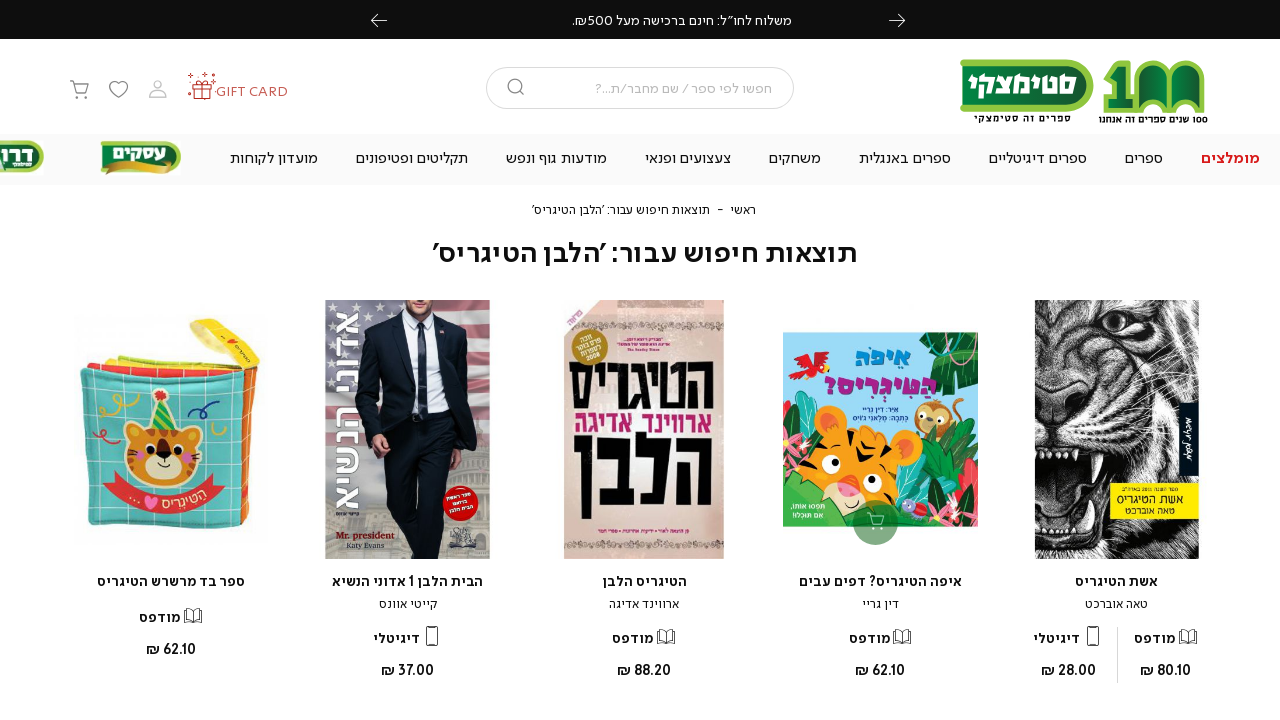

Product page loaded with price information visible
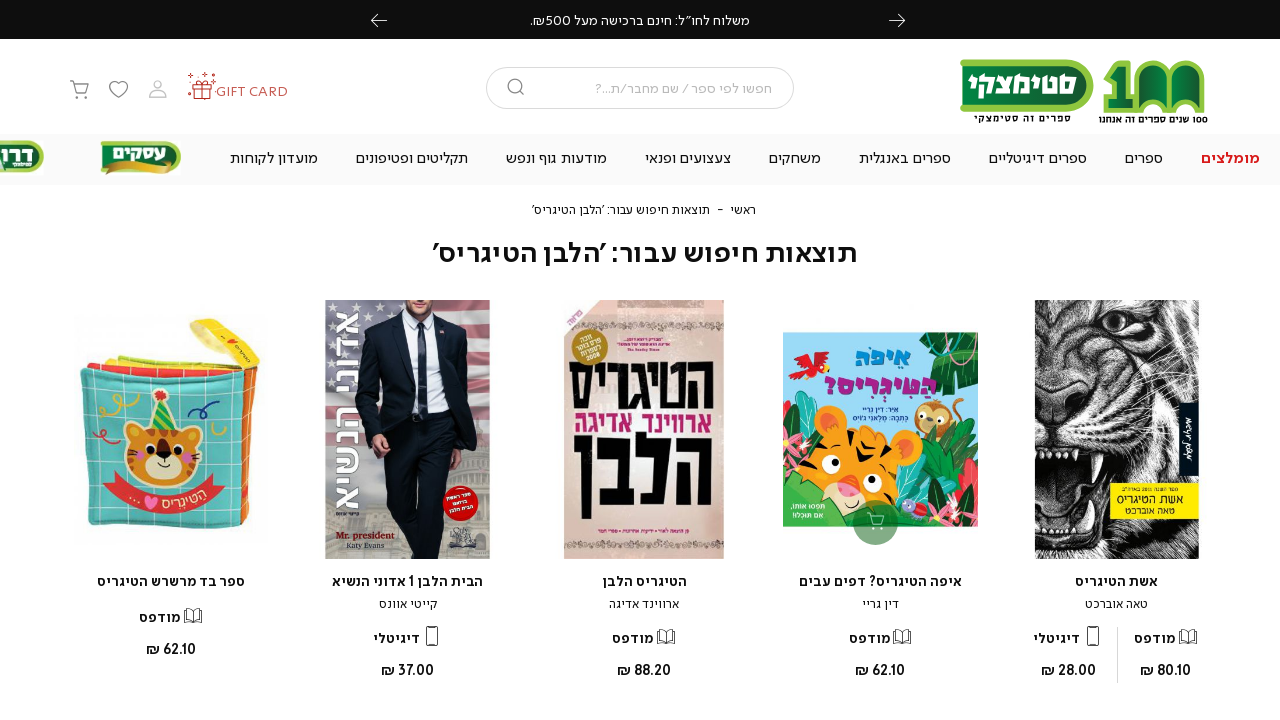

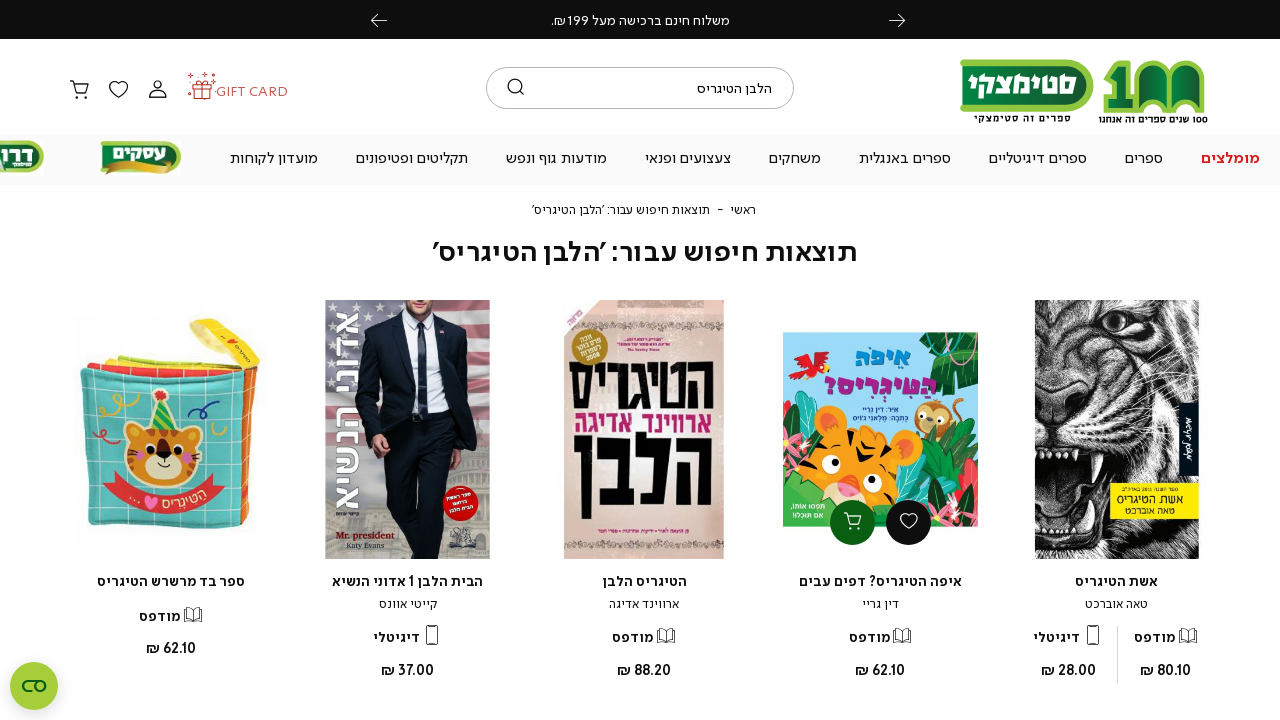